Verifies that the Log in button in the header displays the correct text "Log in"

Starting URL: https://www.demoblaze.com/index.html

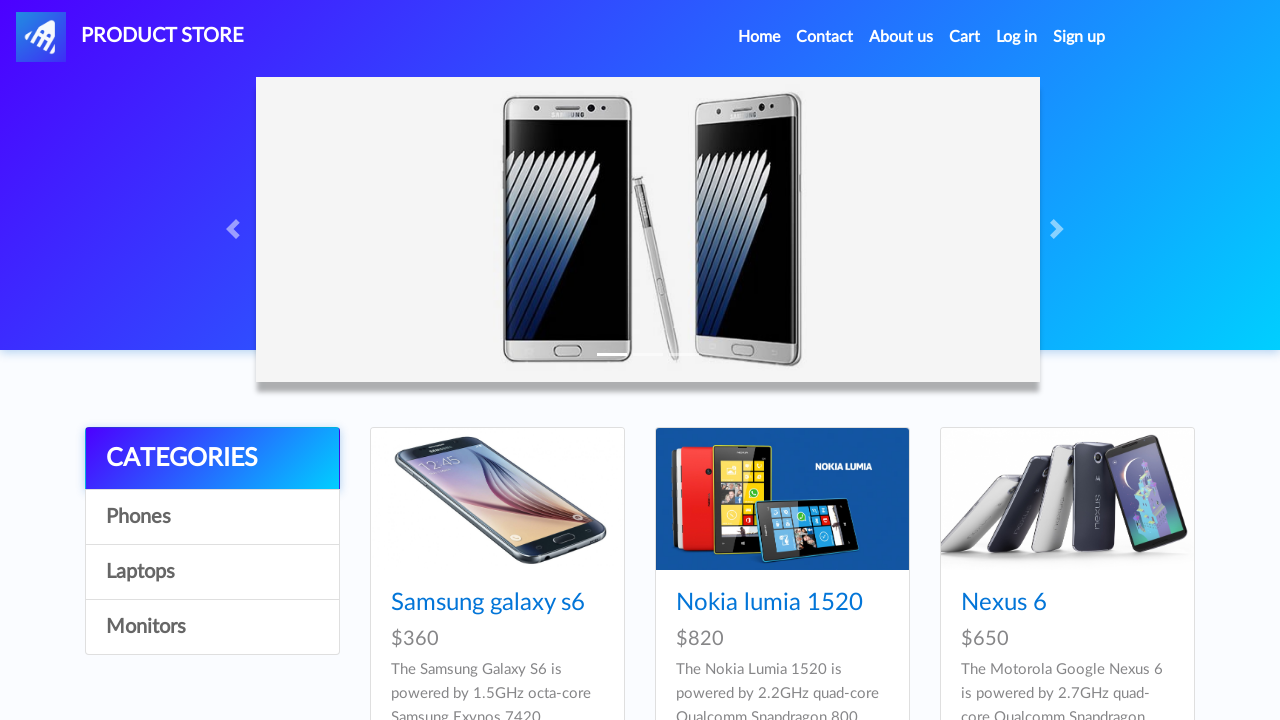

Navigated to demoblaze home page
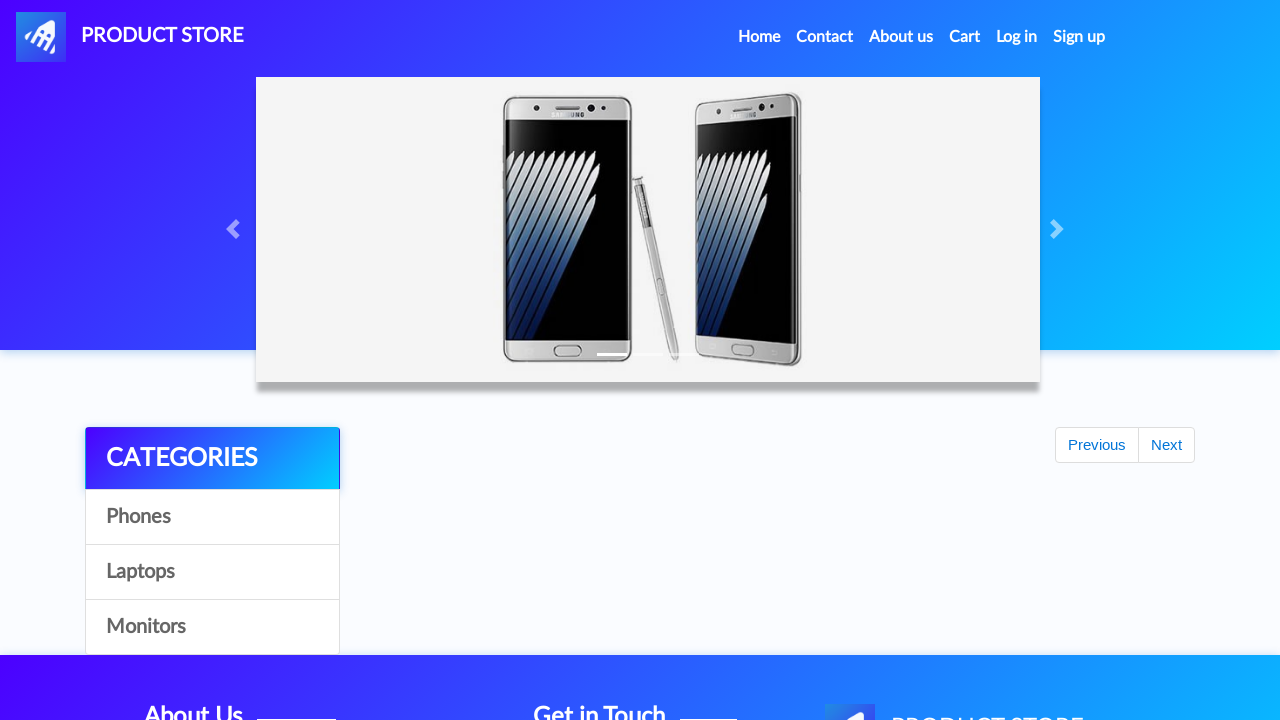

Located the Log in button in header
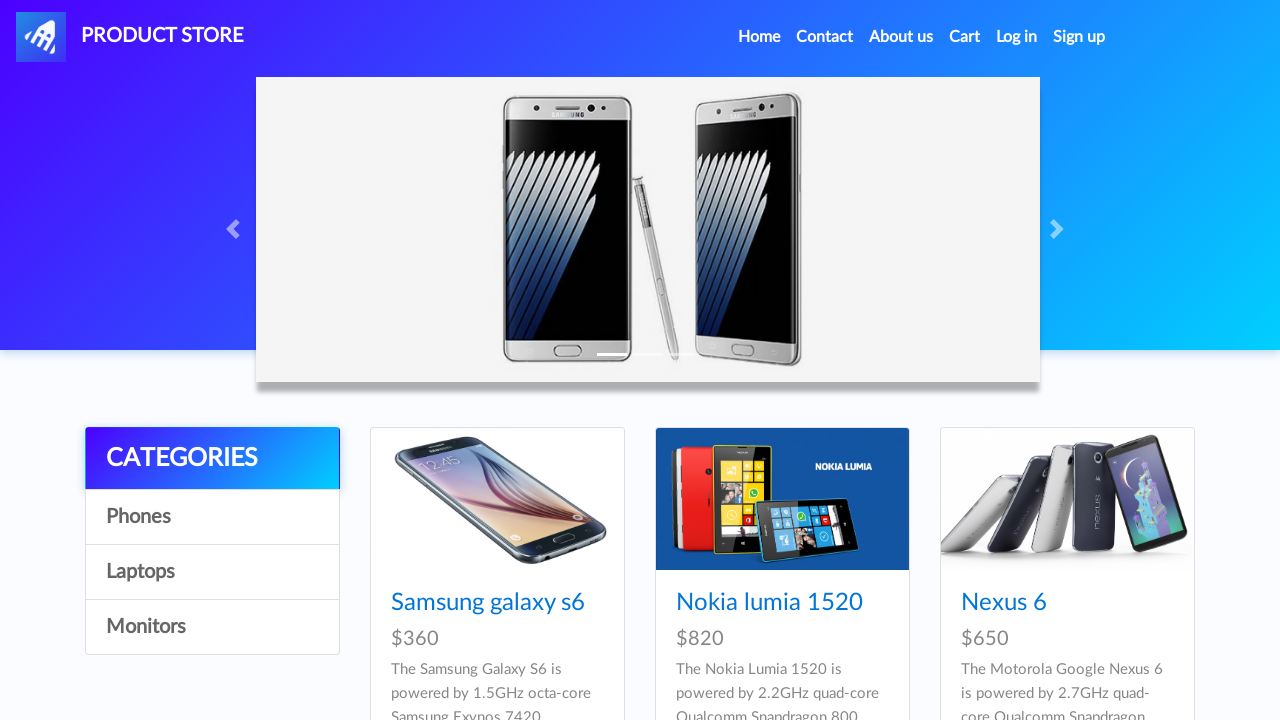

Verified Log in button displays correct text 'Log in'
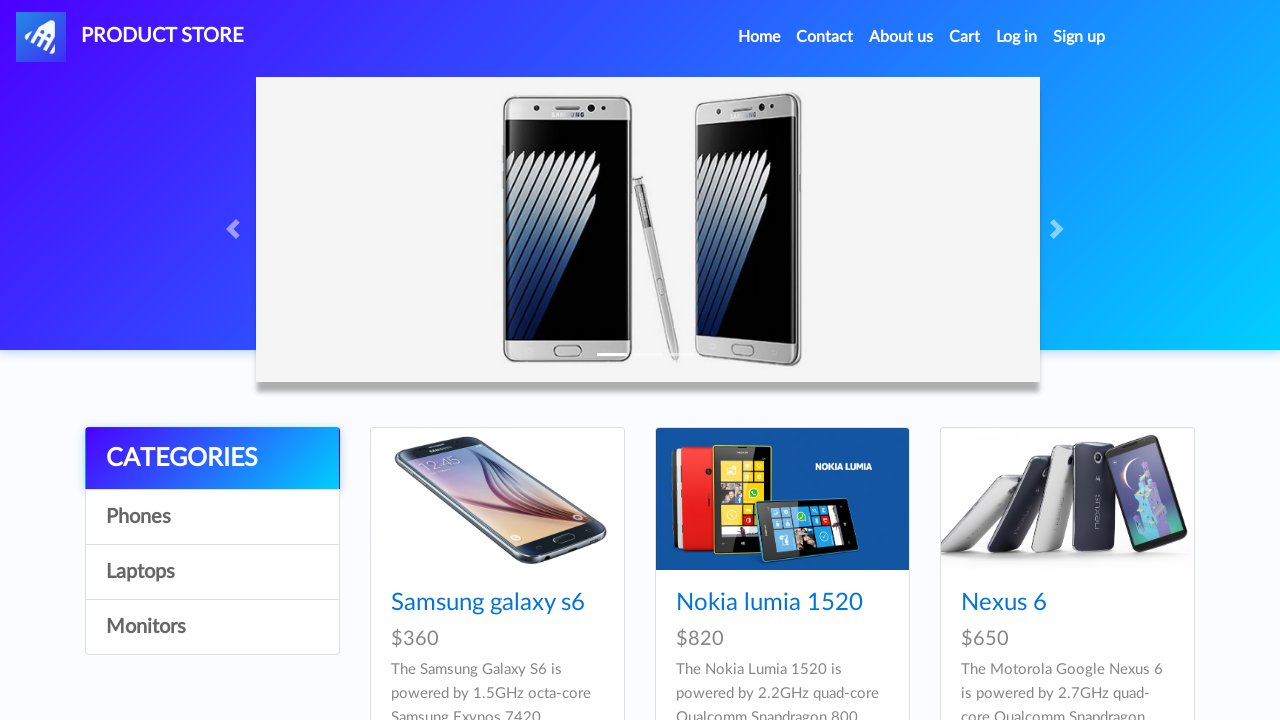

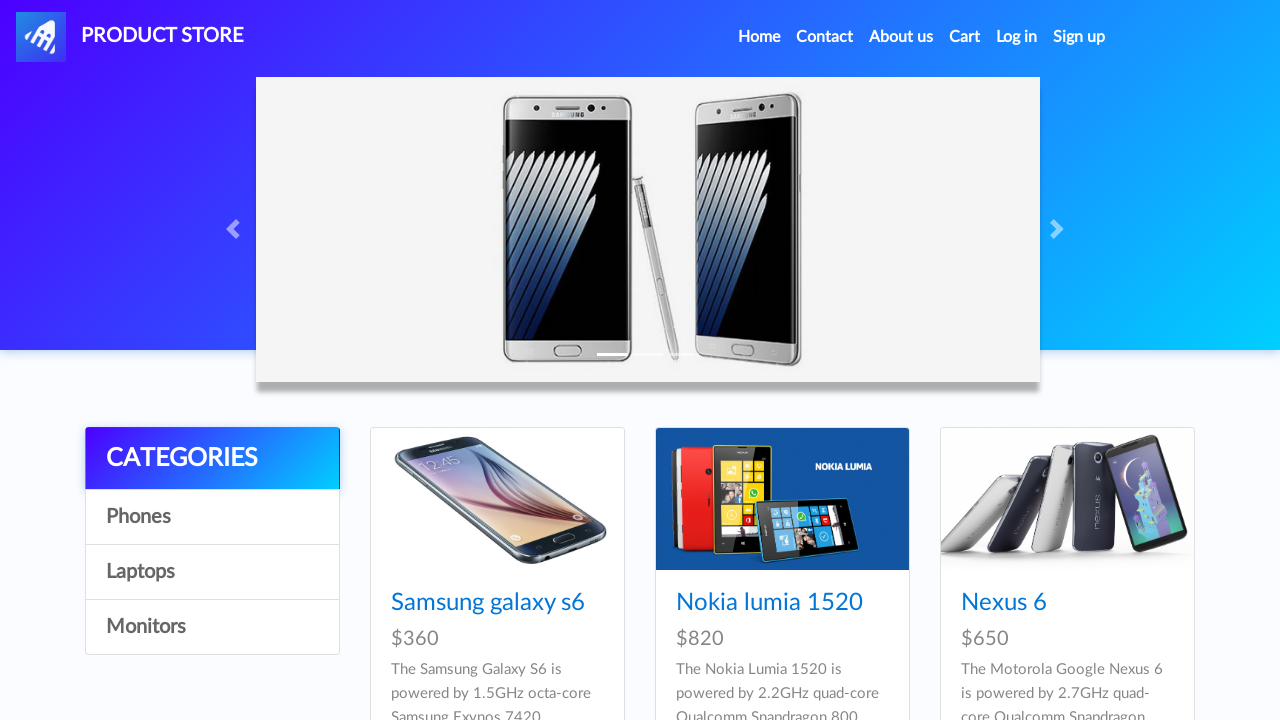